Tests various JavaScript alert types including simple alerts, timed alerts, confirmation dialogs, and prompt dialogs on a demo page

Starting URL: https://demoqa.com/alerts

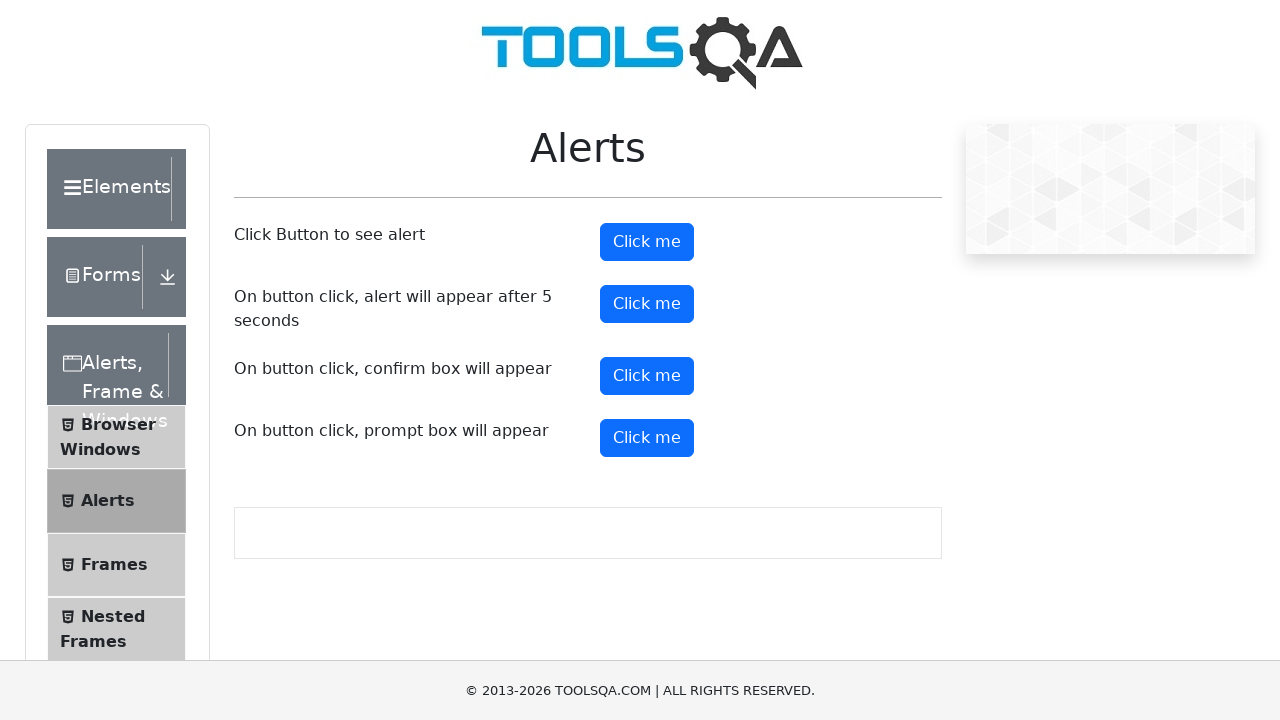

Clicked button to trigger simple alert at (647, 242) on button#alertButton
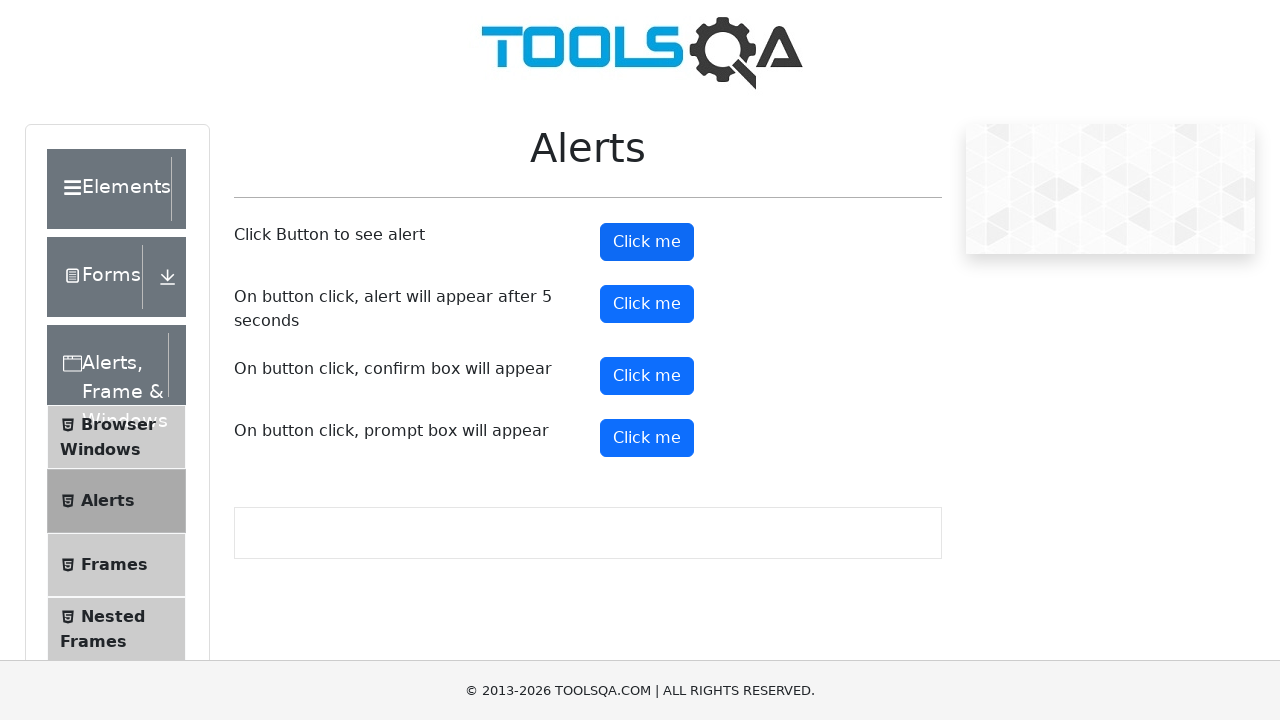

Set up handler to accept alert dialogs
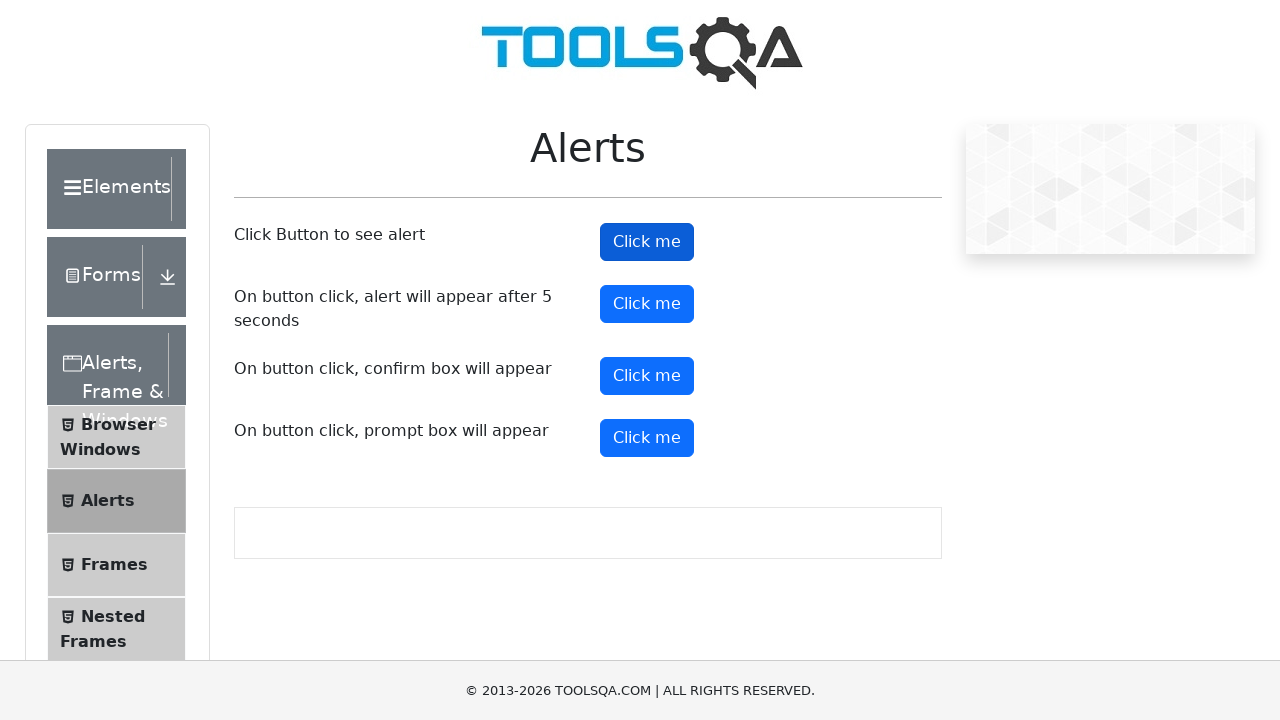

Clicked button to trigger timed alert at (647, 304) on button#timerAlertButton
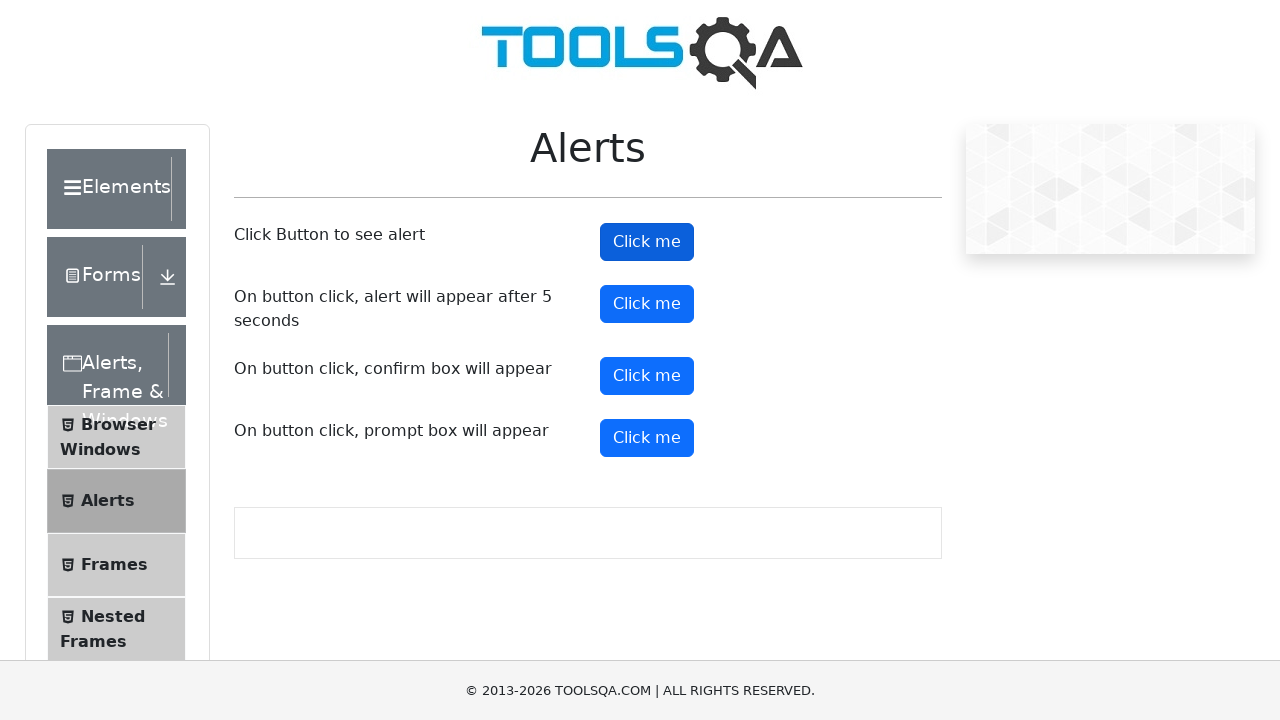

Waited 6 seconds for timed alert to appear and be handled
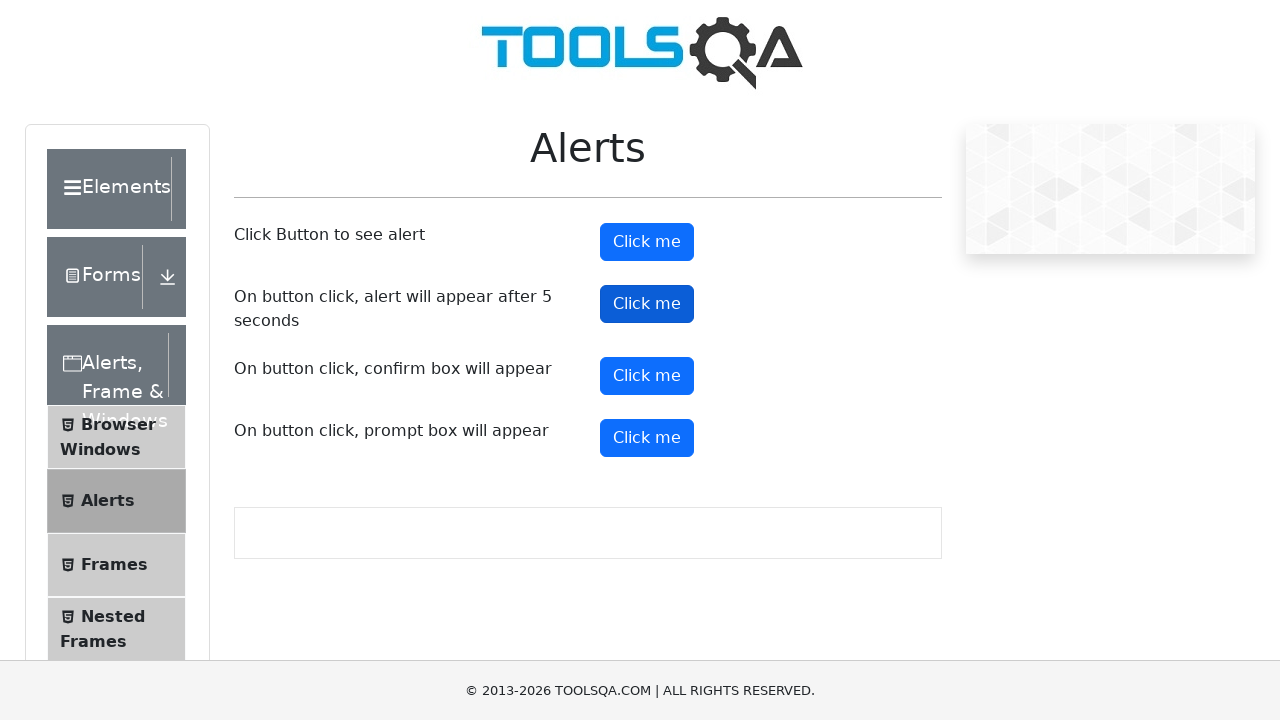

Clicked button to trigger confirmation dialog at (647, 376) on button#confirmButton
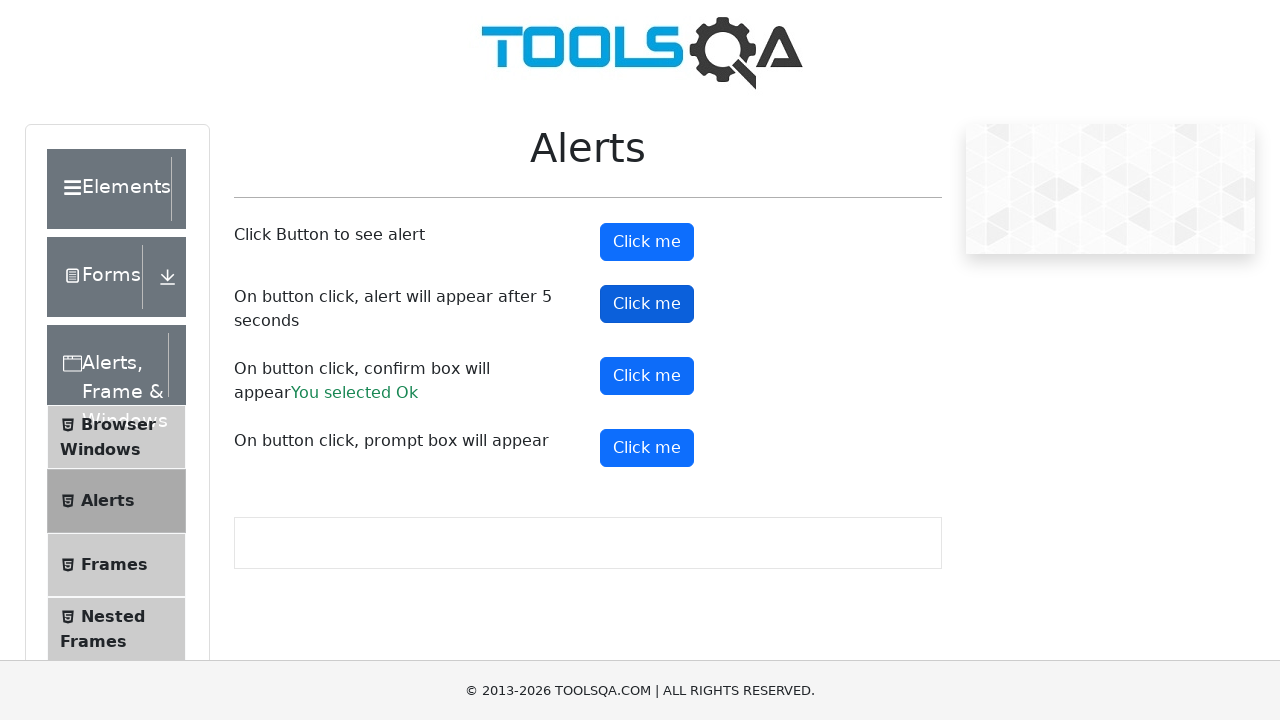

Scrolled prompt button into view
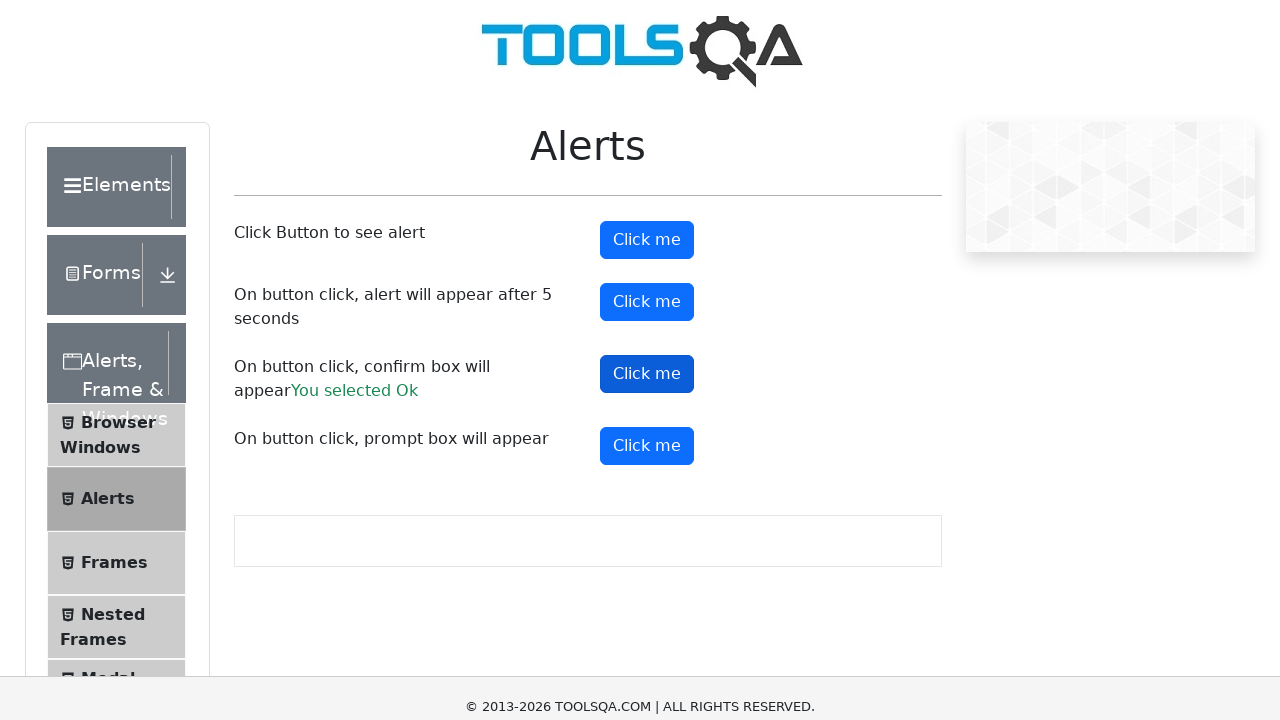

Set up handler to accept prompt dialog with text 'hello world'
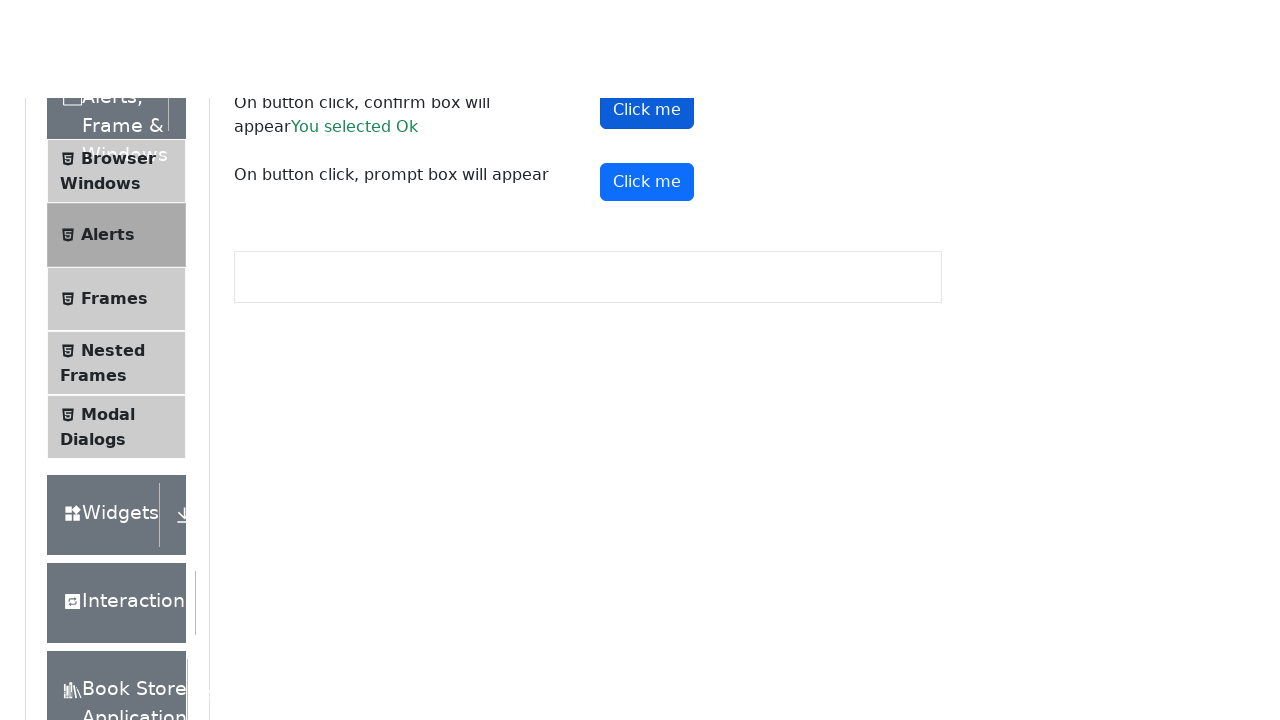

Clicked button to trigger prompt dialog at (647, 54) on button#promtButton
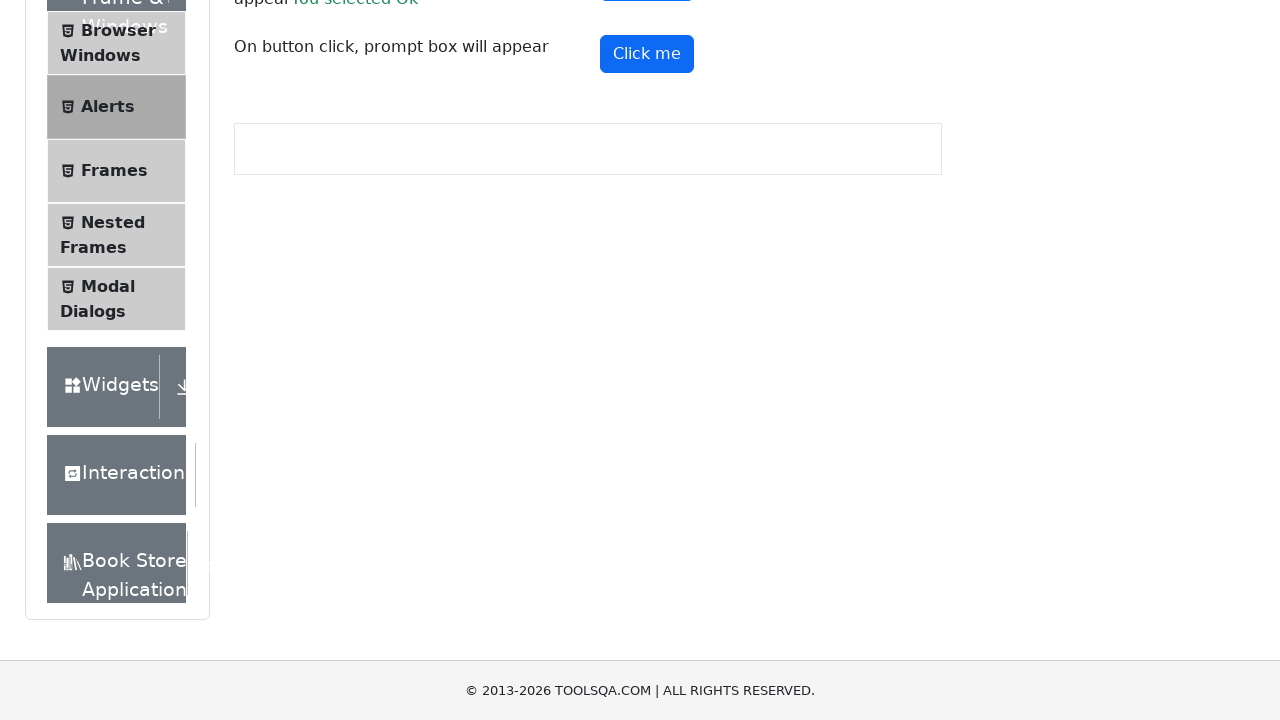

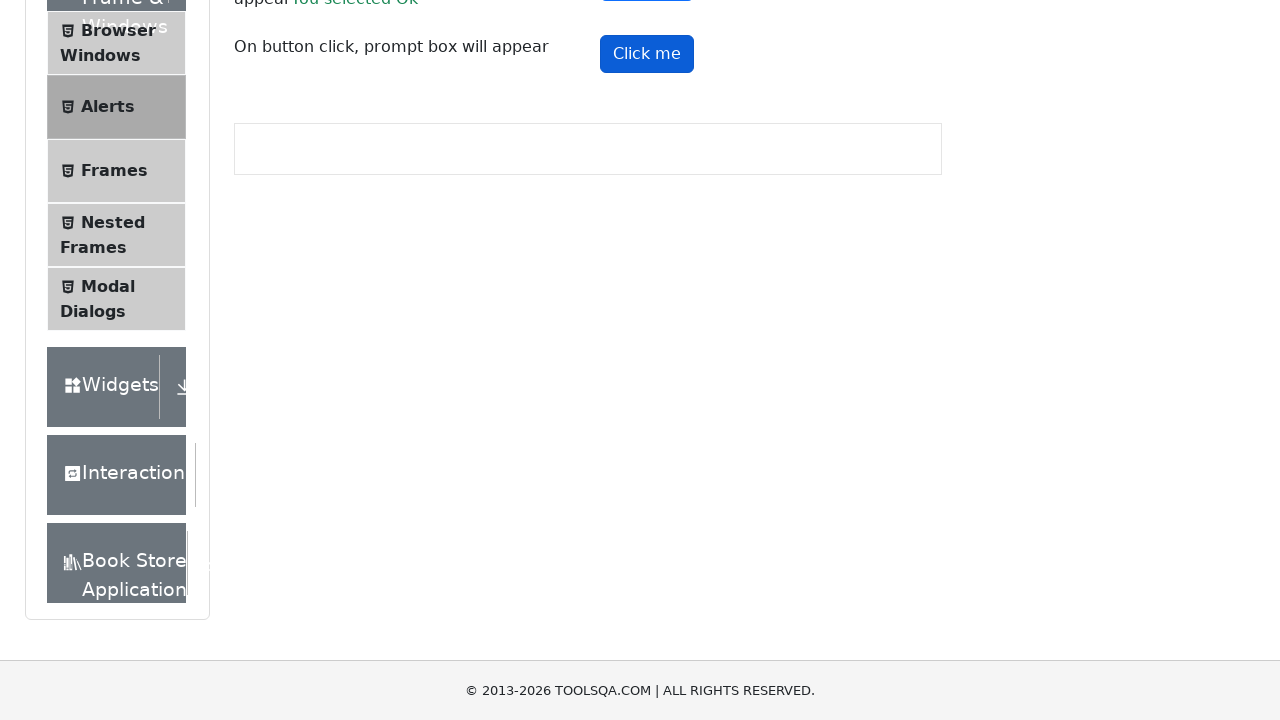